Navigates to the Tirumala website and clicks on the Online Services link using partial link text matching

Starting URL: https://www.tirumala.org/Home.aspx

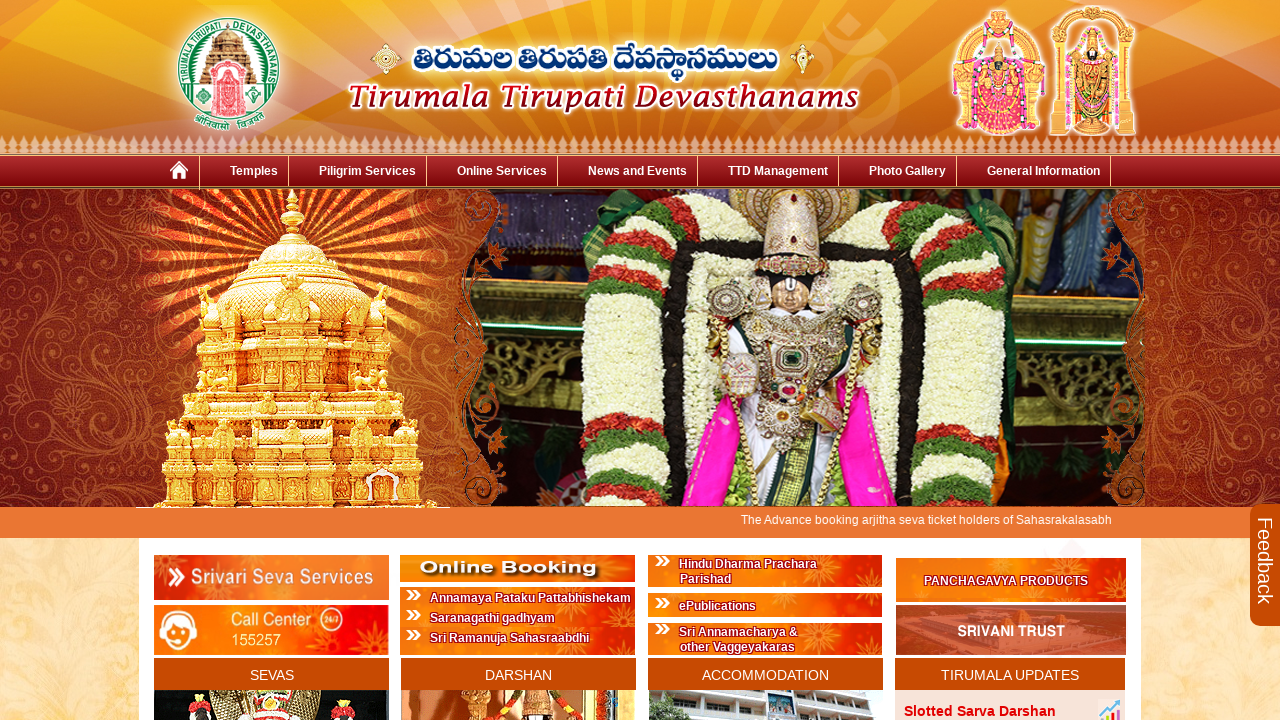

Navigated to Tirumala website home page
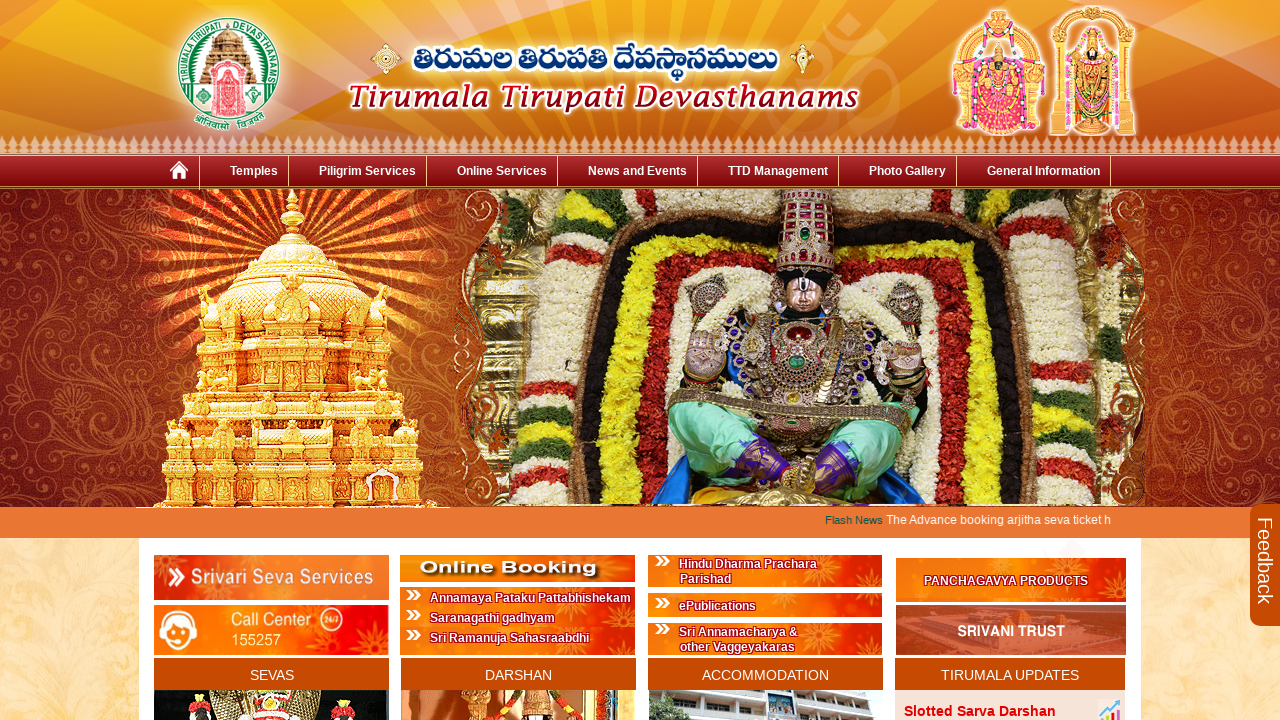

Clicked on Online Services link using partial text matching at (492, 171) on internal:text="Online"i >> nth=0
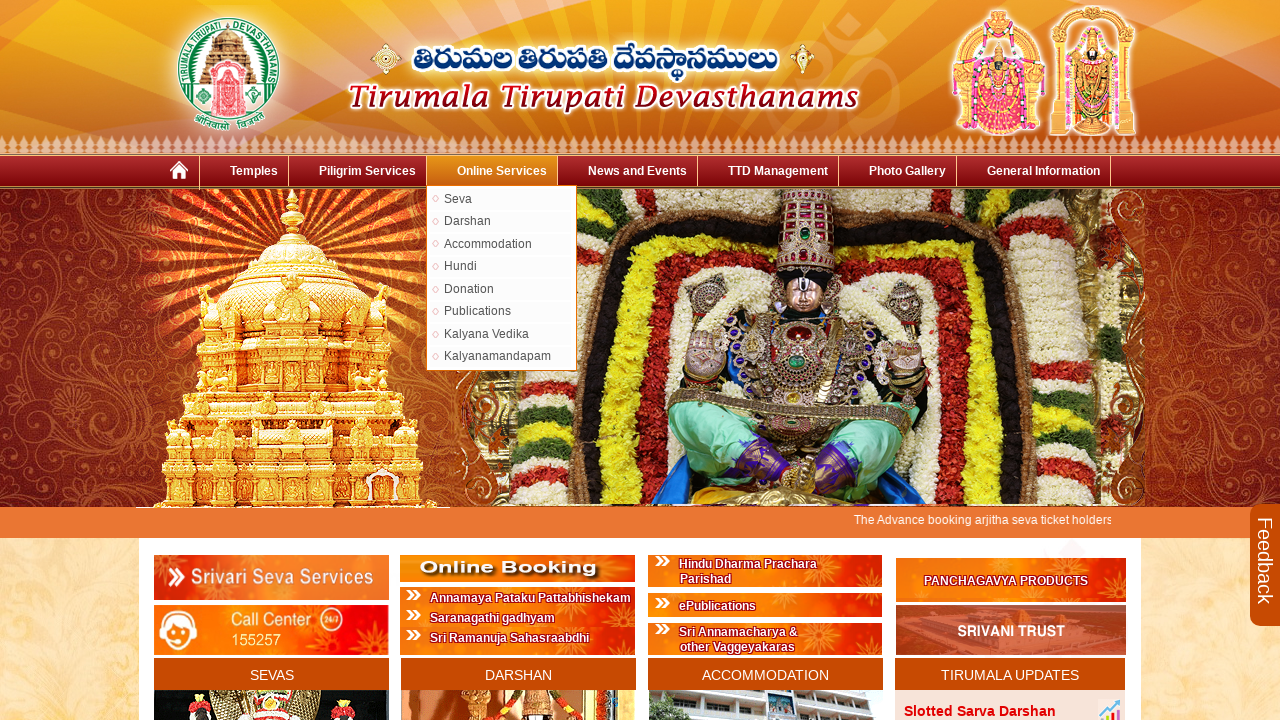

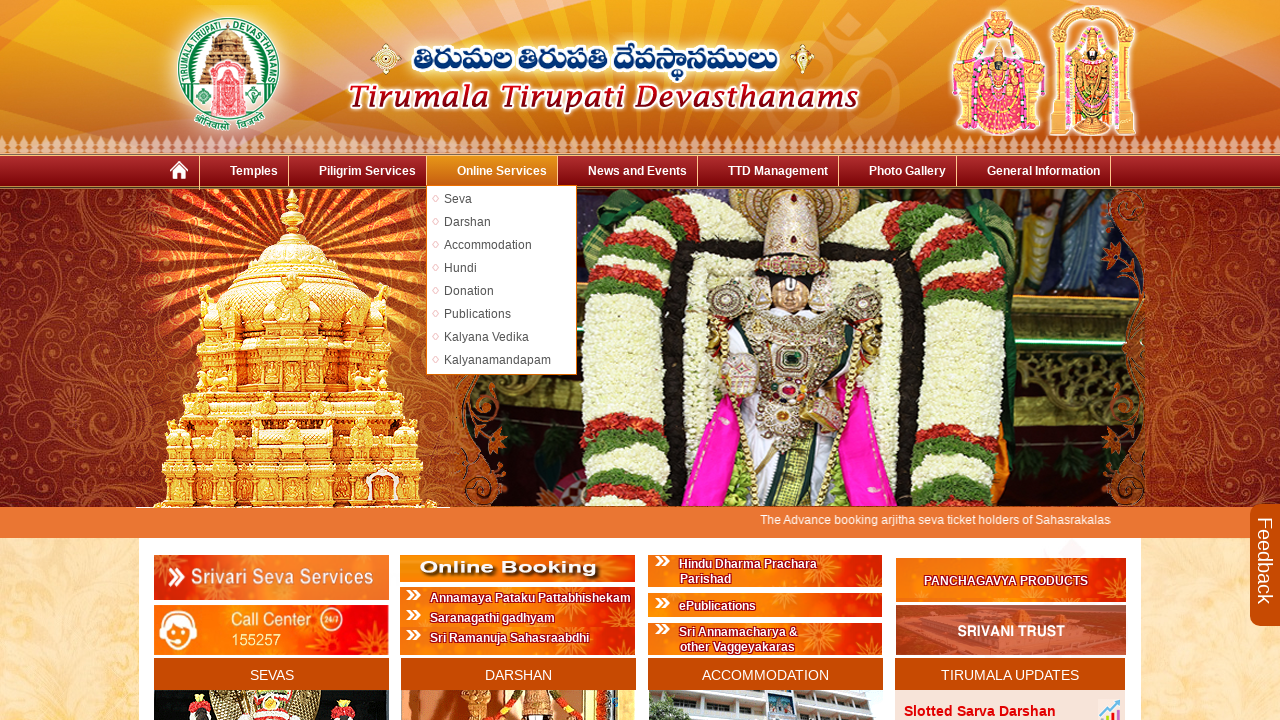